Tests drag and drop functionality on jQuery UI's demo page by dragging a draggable element onto a droppable target within an iframe.

Starting URL: https://jqueryui.com/droppable/

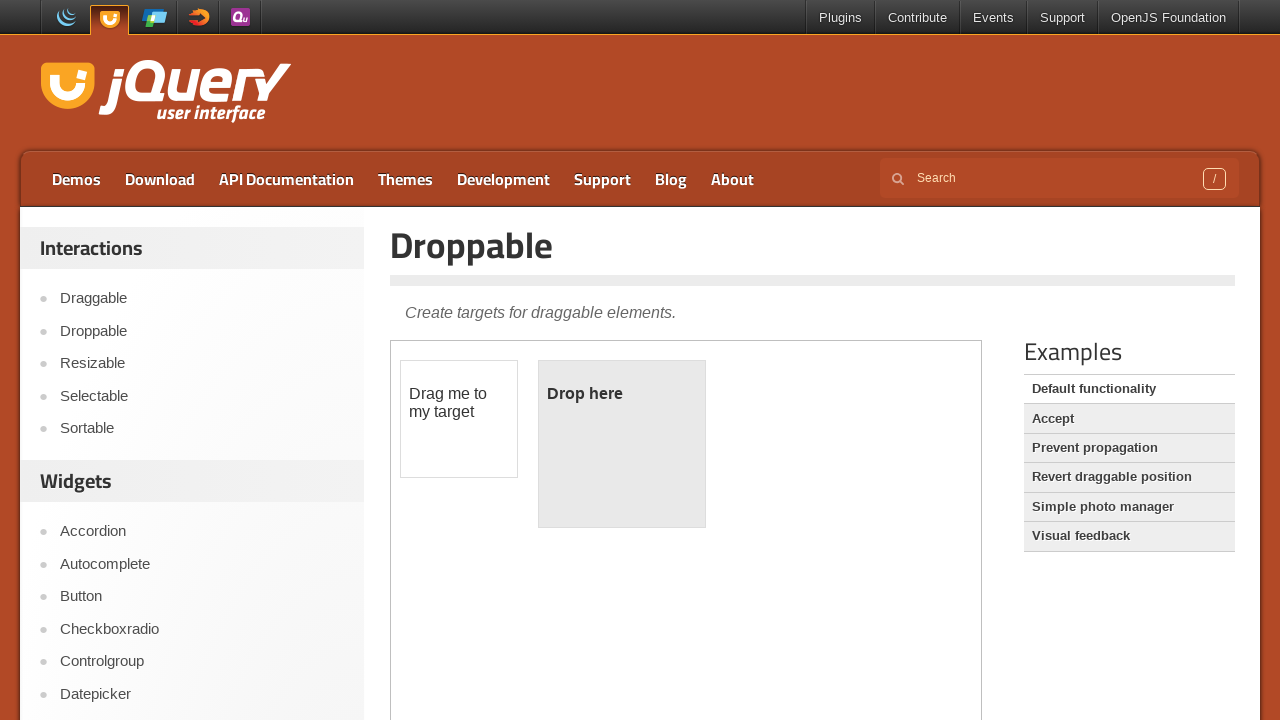

Navigated to jQuery UI droppable demo page
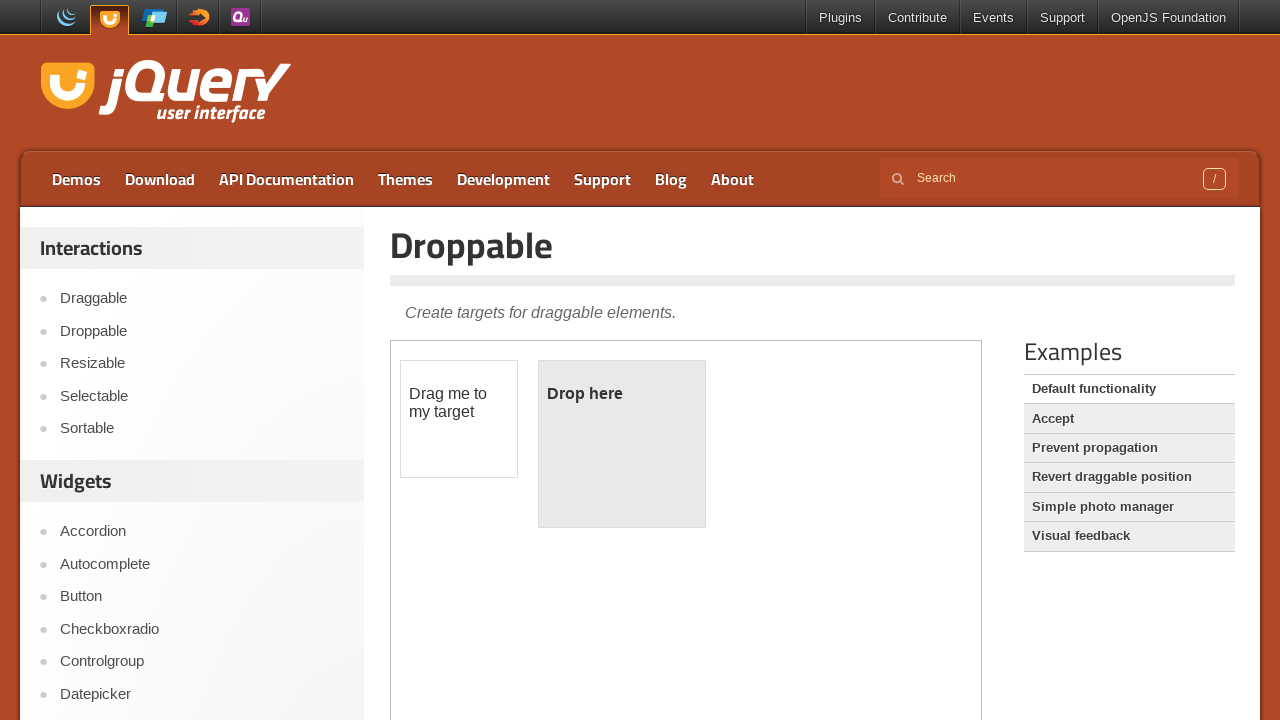

Located demo iframe
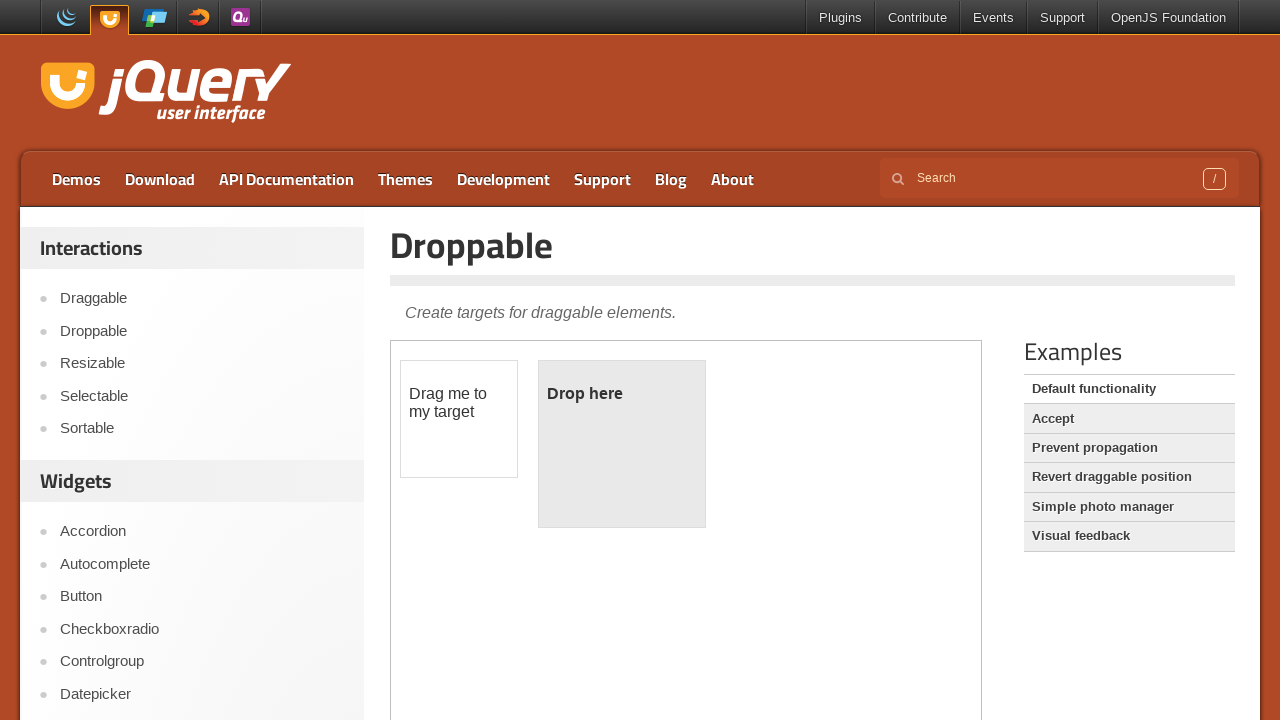

Located draggable element
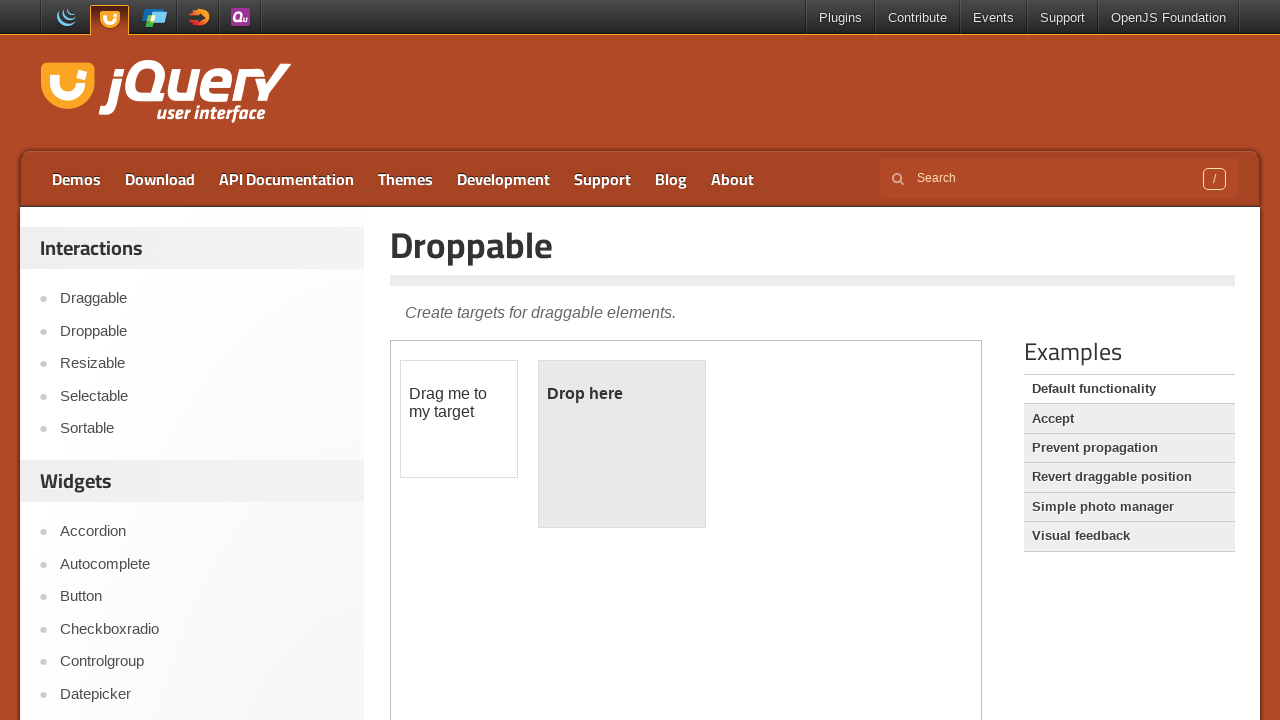

Located droppable target element
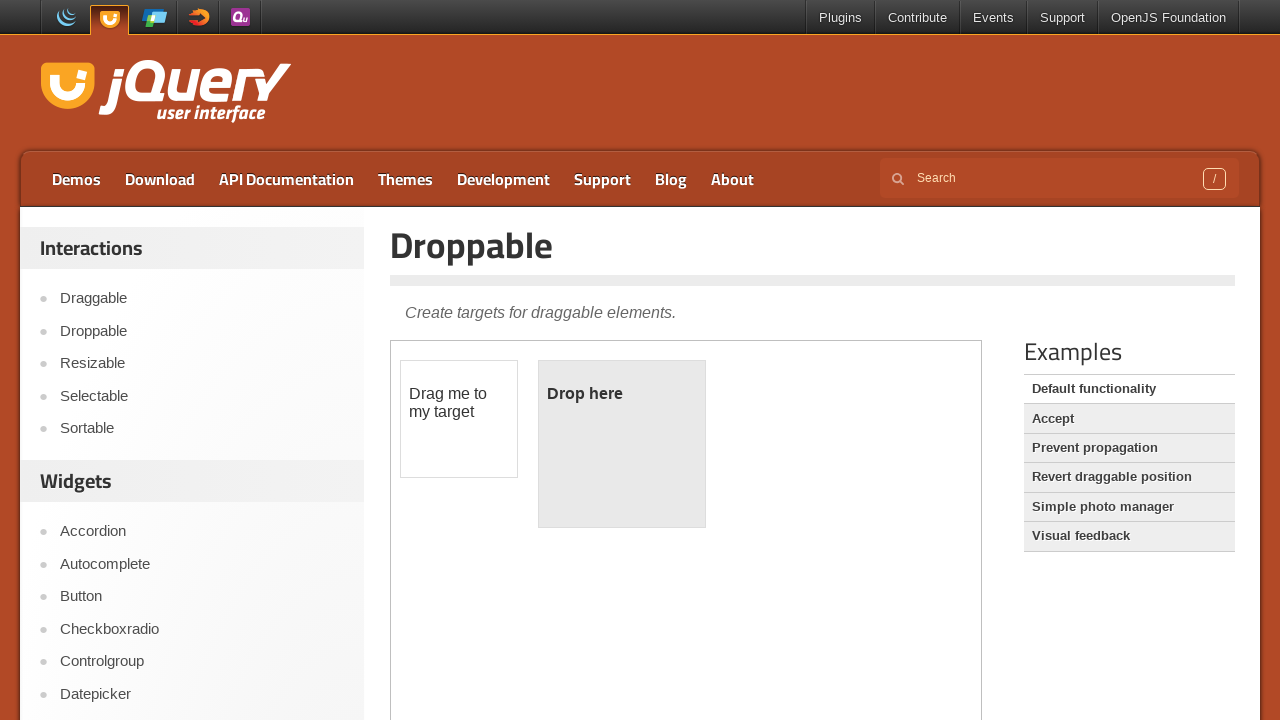

Draggable element became visible
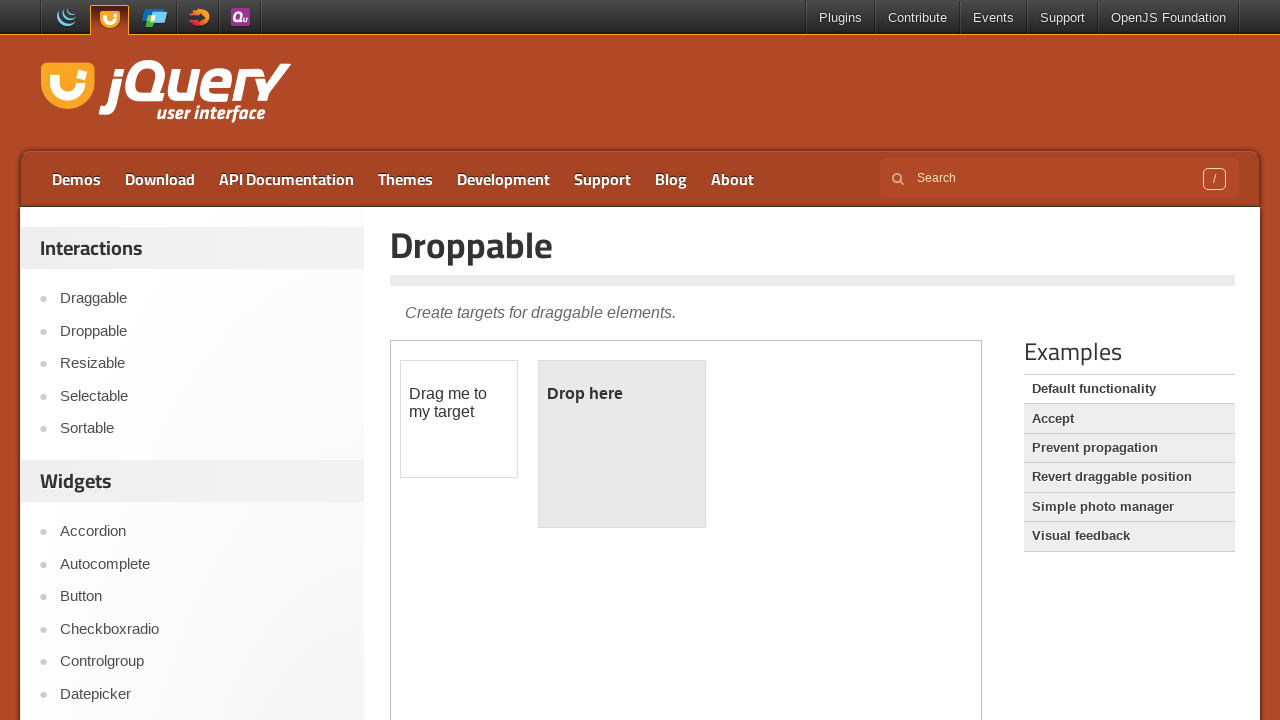

Droppable element became visible
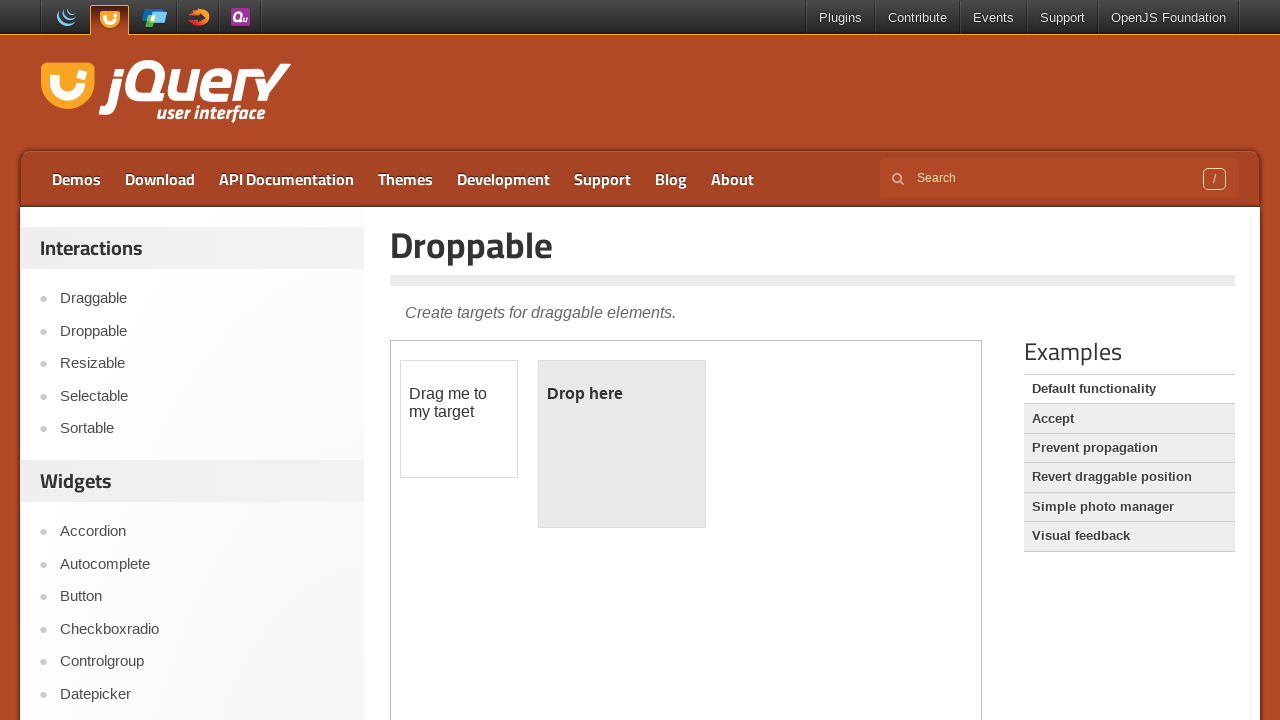

Dragged draggable element onto droppable target at (622, 444)
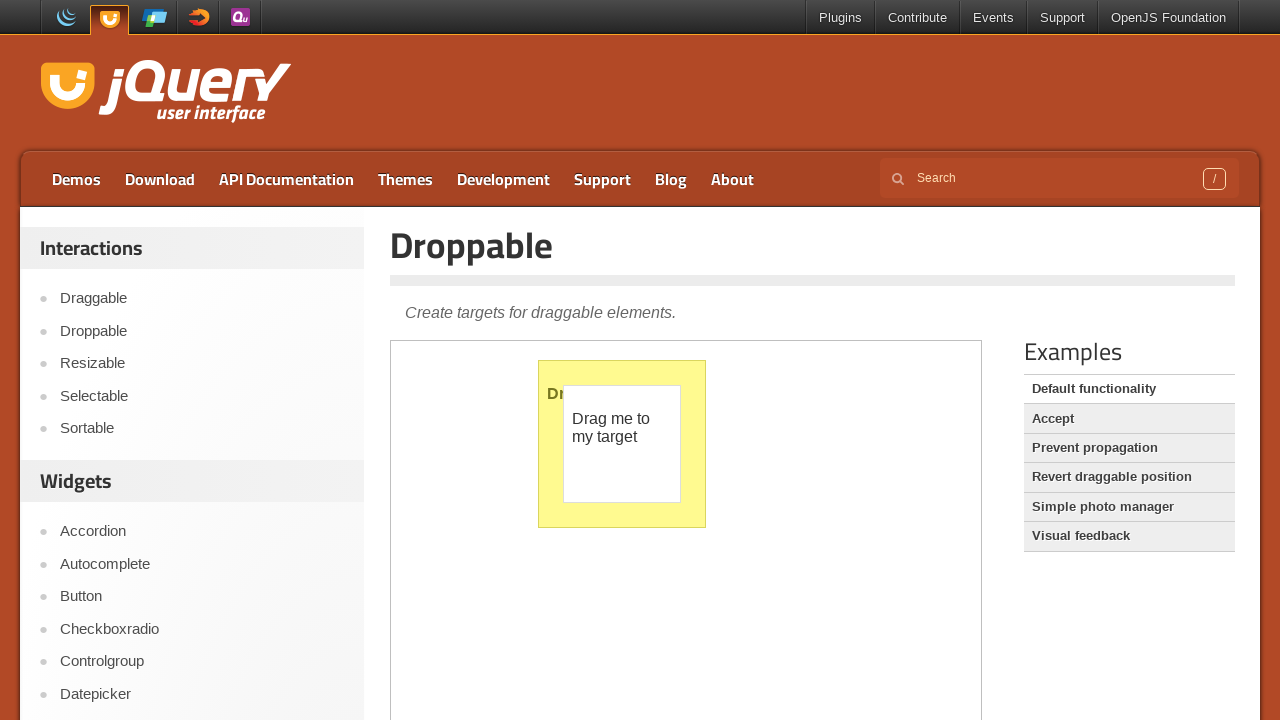

Waited for drag and drop animation to complete
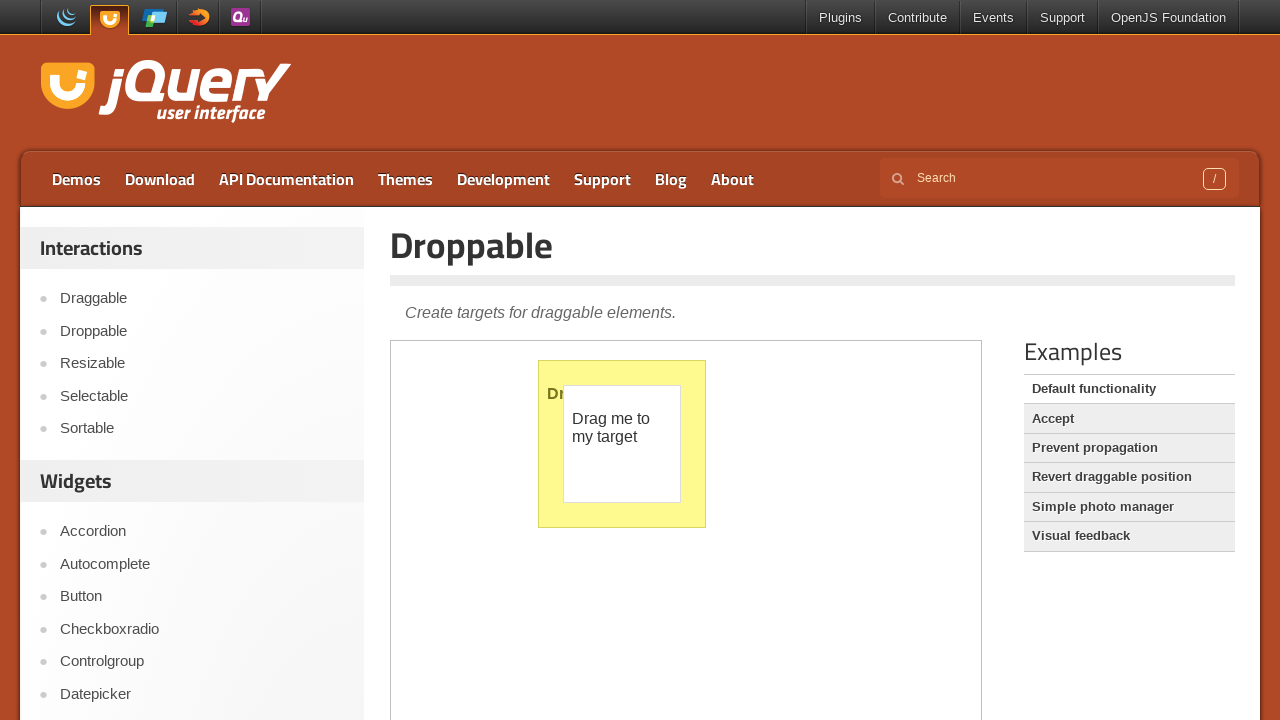

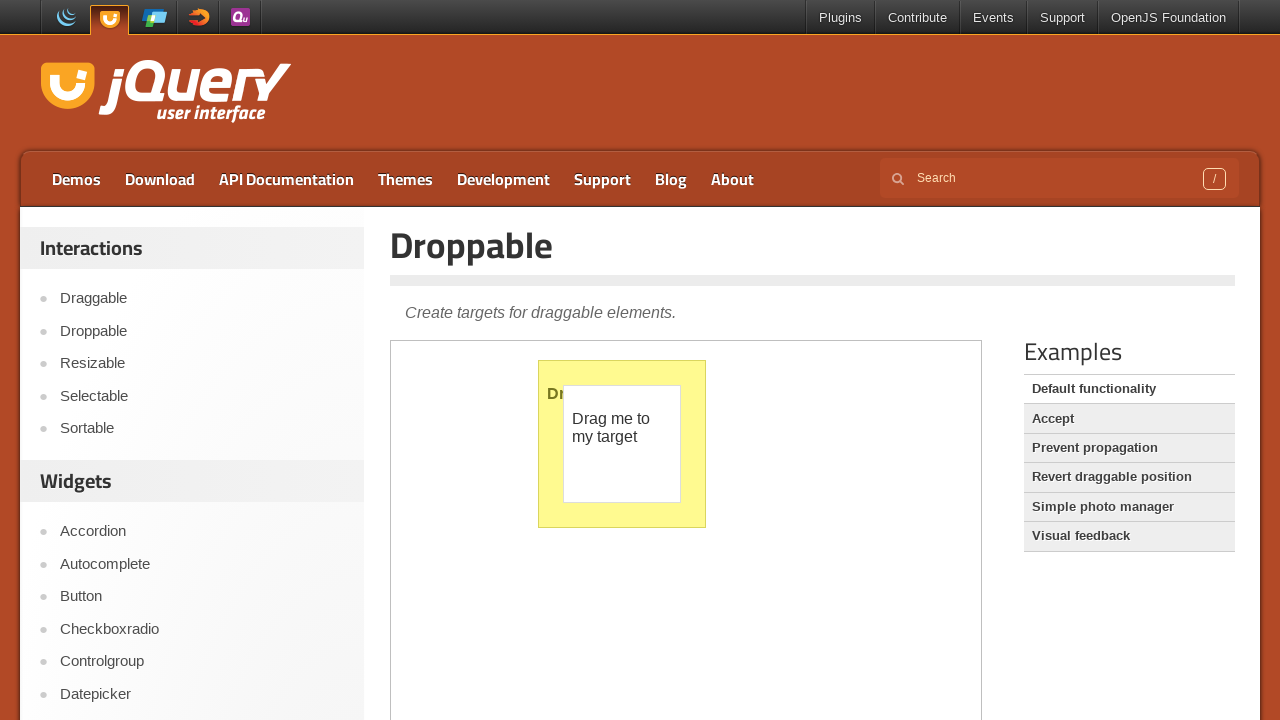